Tests dropdown selection functionality by selecting options using different methods (by index, visible text, and value) and iterating through all dropdown options

Starting URL: http://syntaxprojects.com/basic-select-dropdown-demo.php

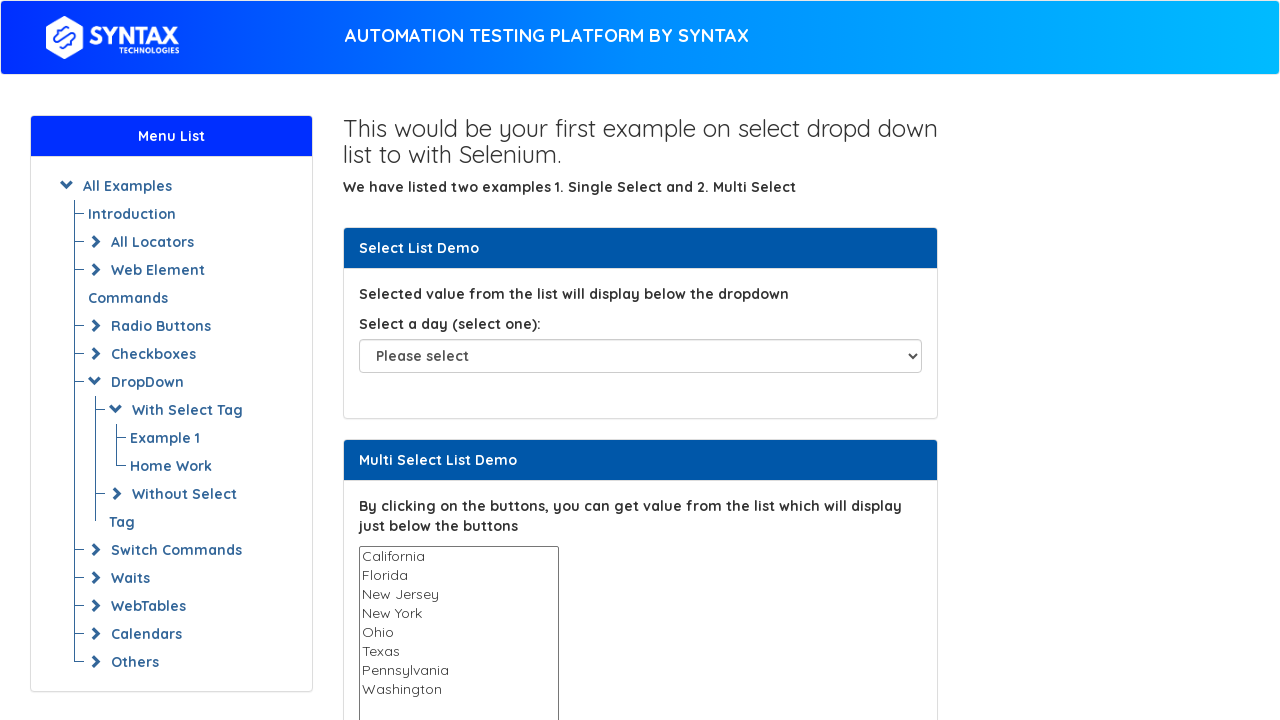

Located dropdown element with ID 'select-demo'
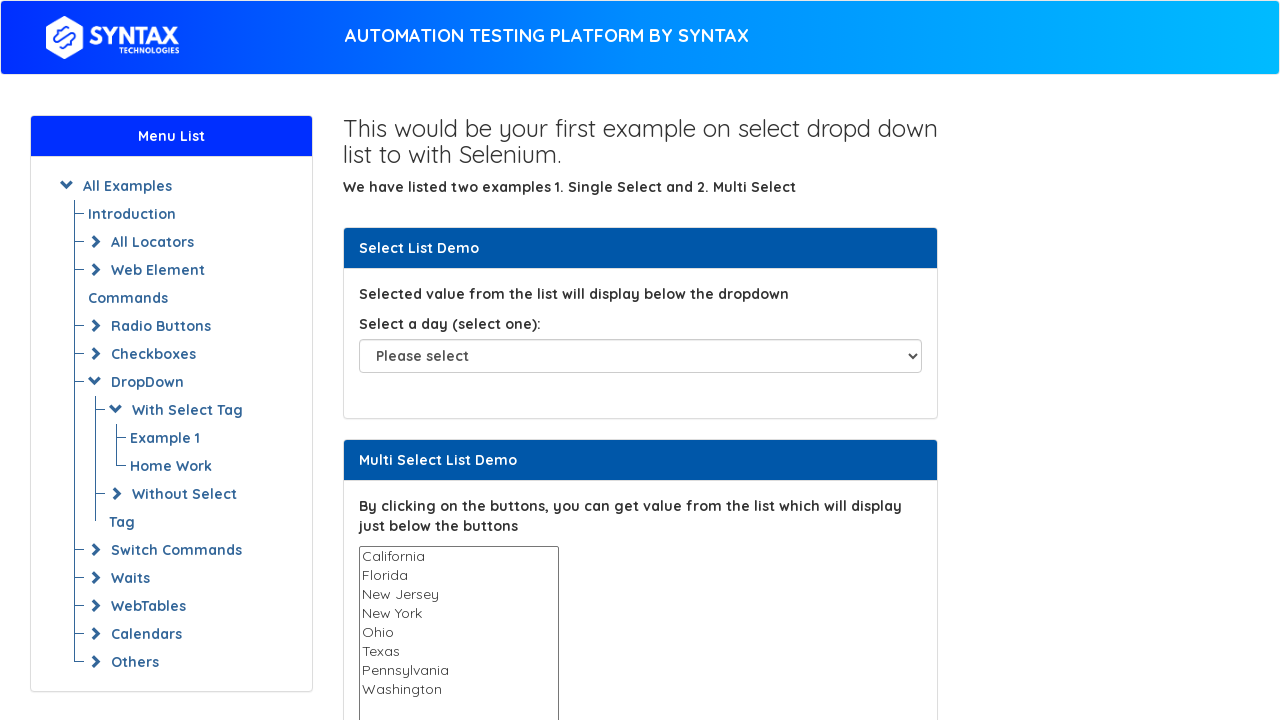

Selected dropdown option by index 1 (Sunday) on #select-demo
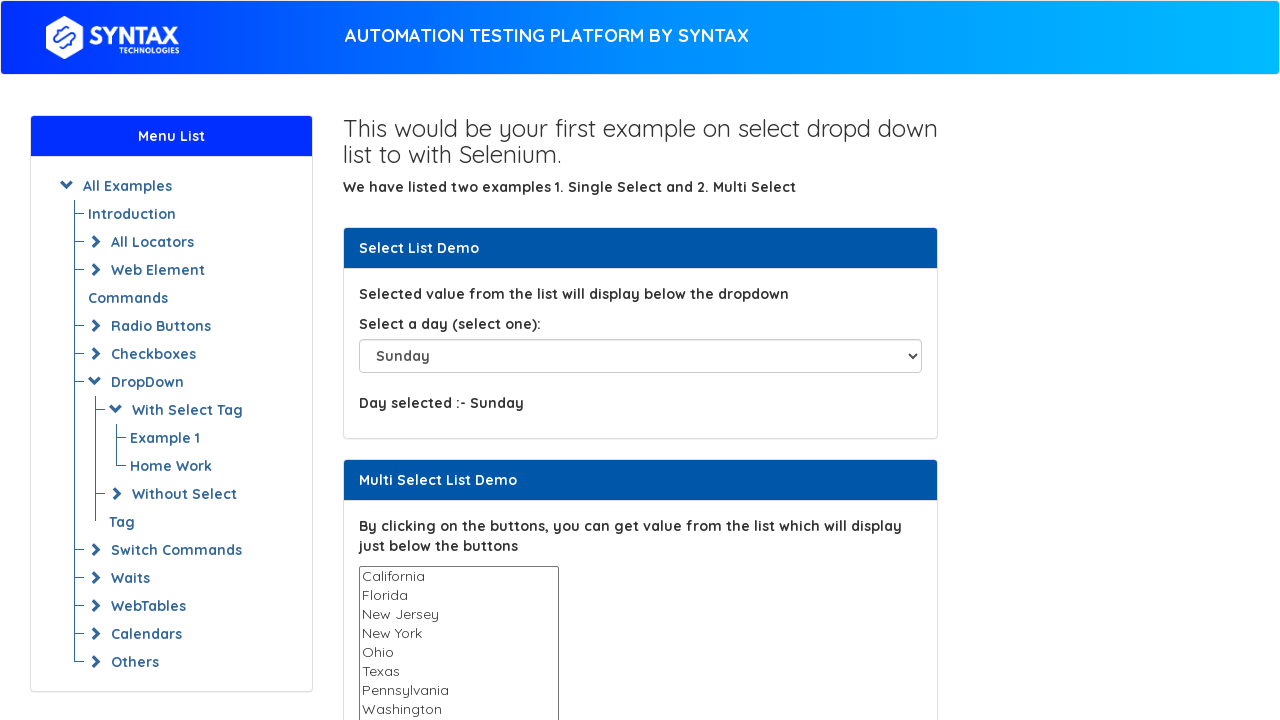

Waited 2000ms for page update
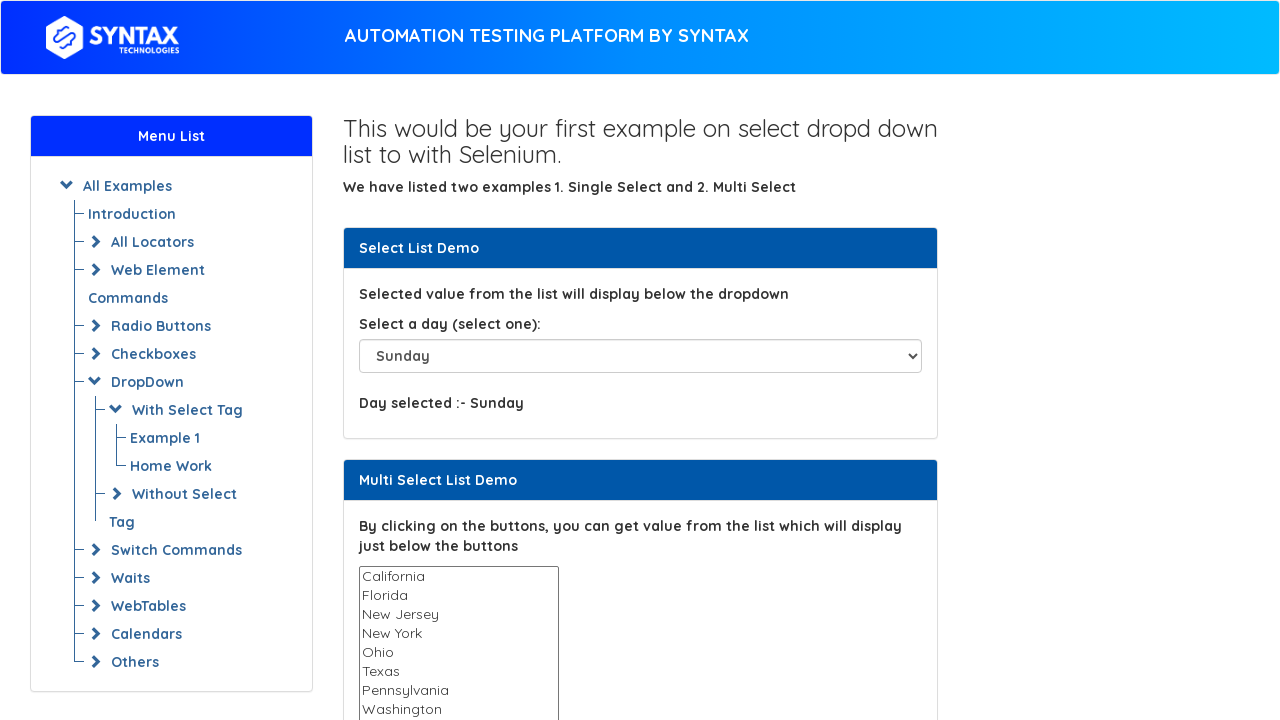

Selected dropdown option by visible text 'Monday' on #select-demo
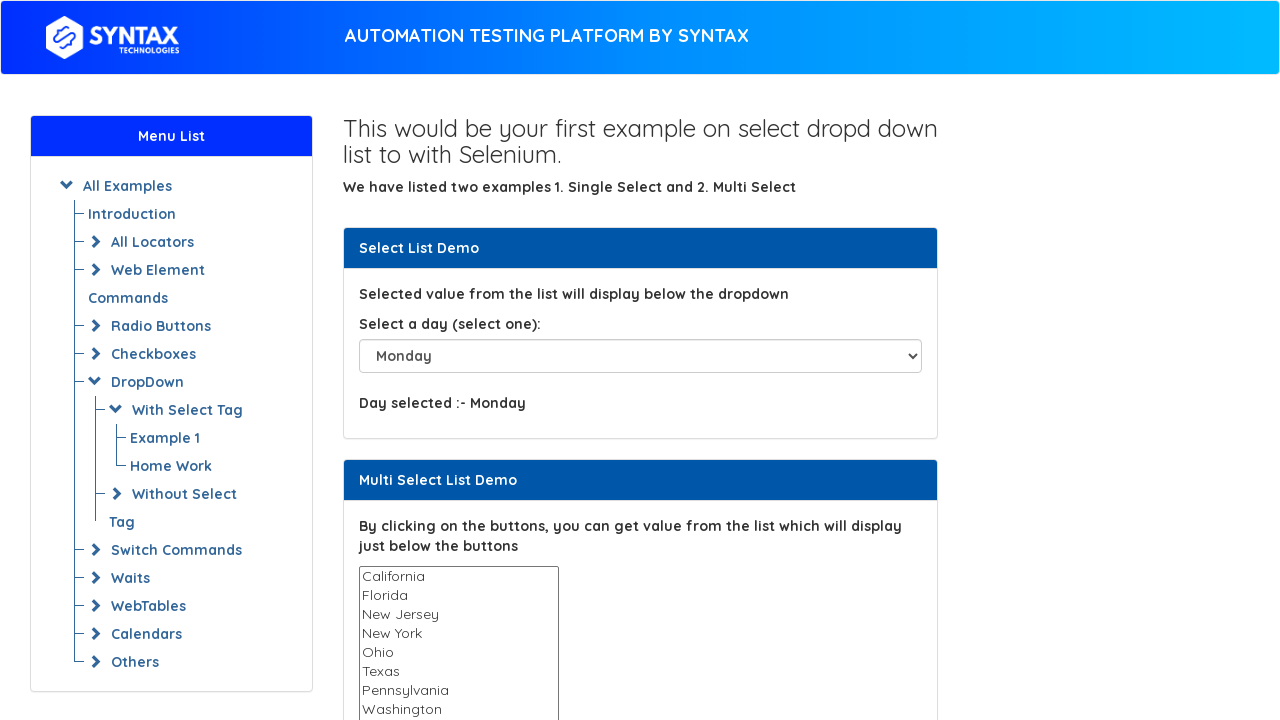

Selected dropdown option by value 'Friday' on #select-demo
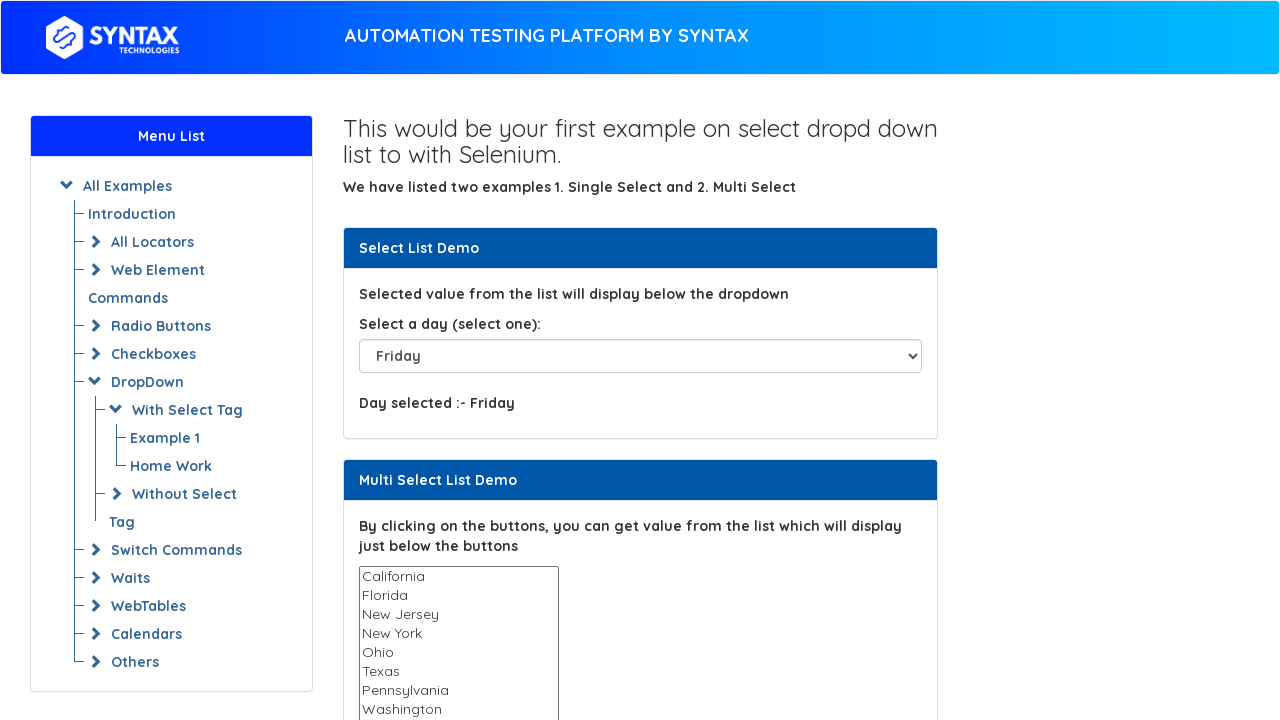

Retrieved all dropdown options, total count: 8
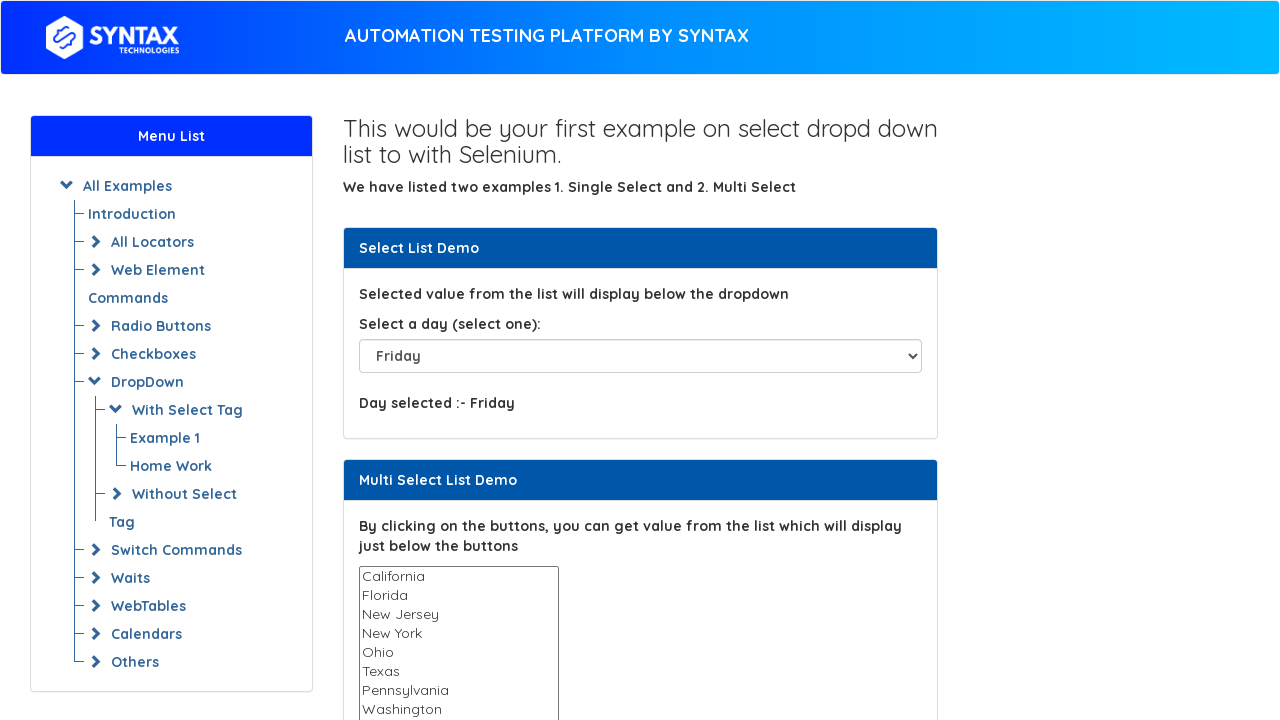

Retrieved text content from option at index 1: 'Sunday'
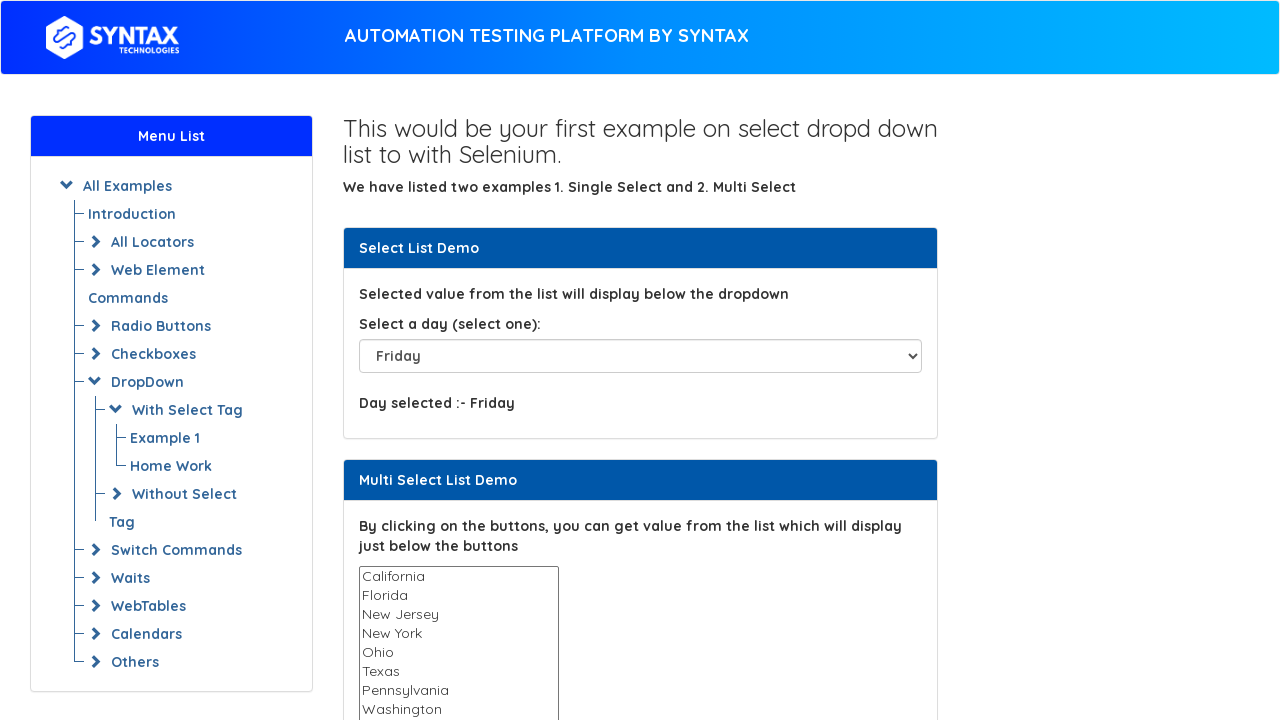

Selected dropdown option at index 1 ('Sunday') on #select-demo
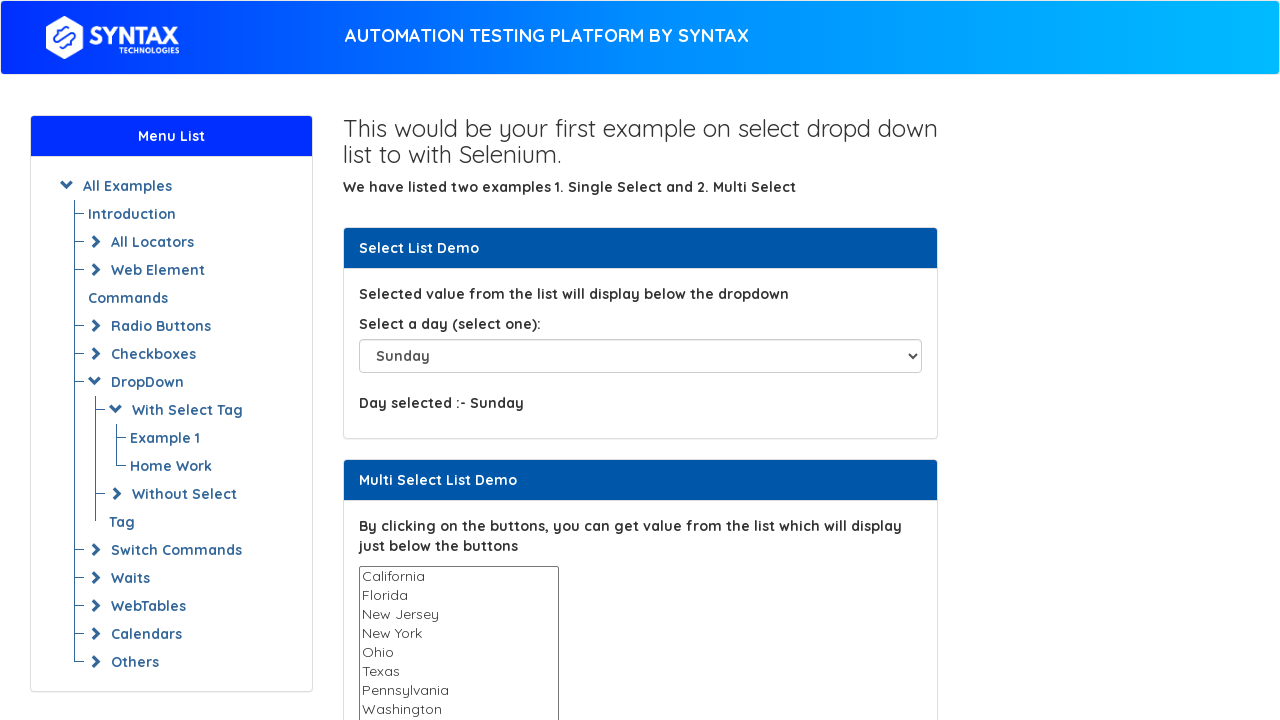

Waited 2000ms for page update after selection
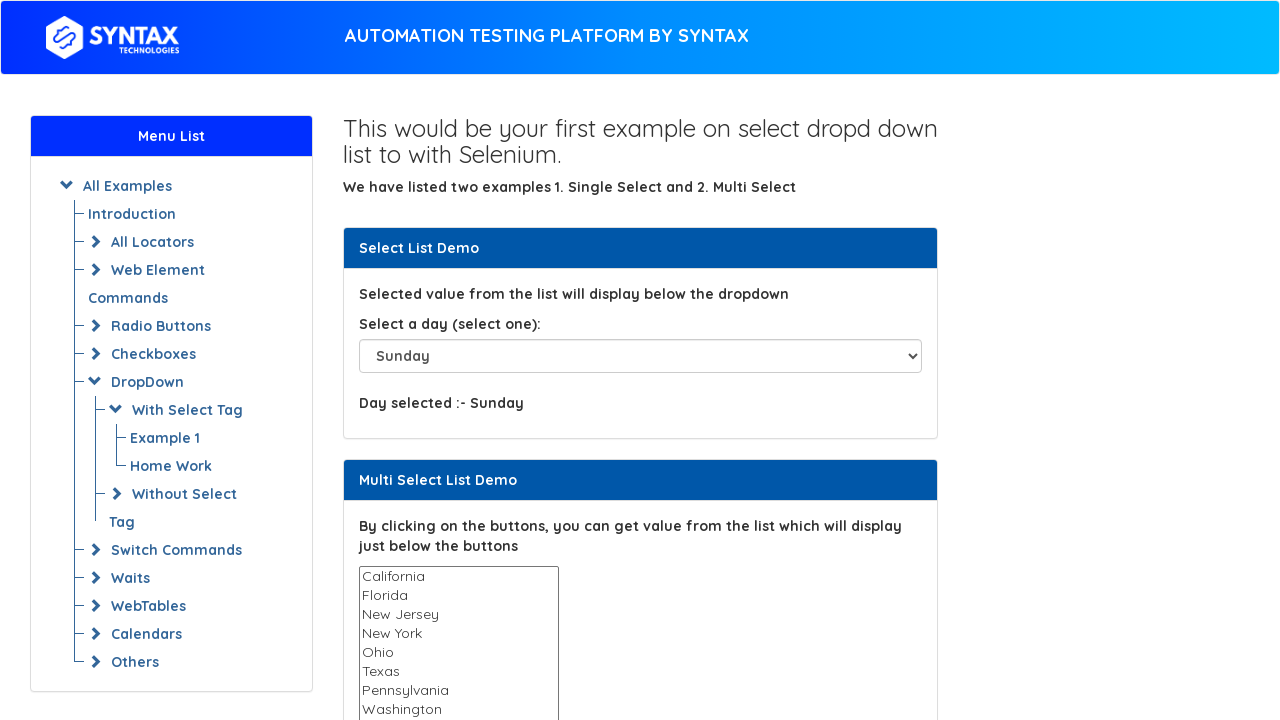

Retrieved text content from option at index 2: 'Monday'
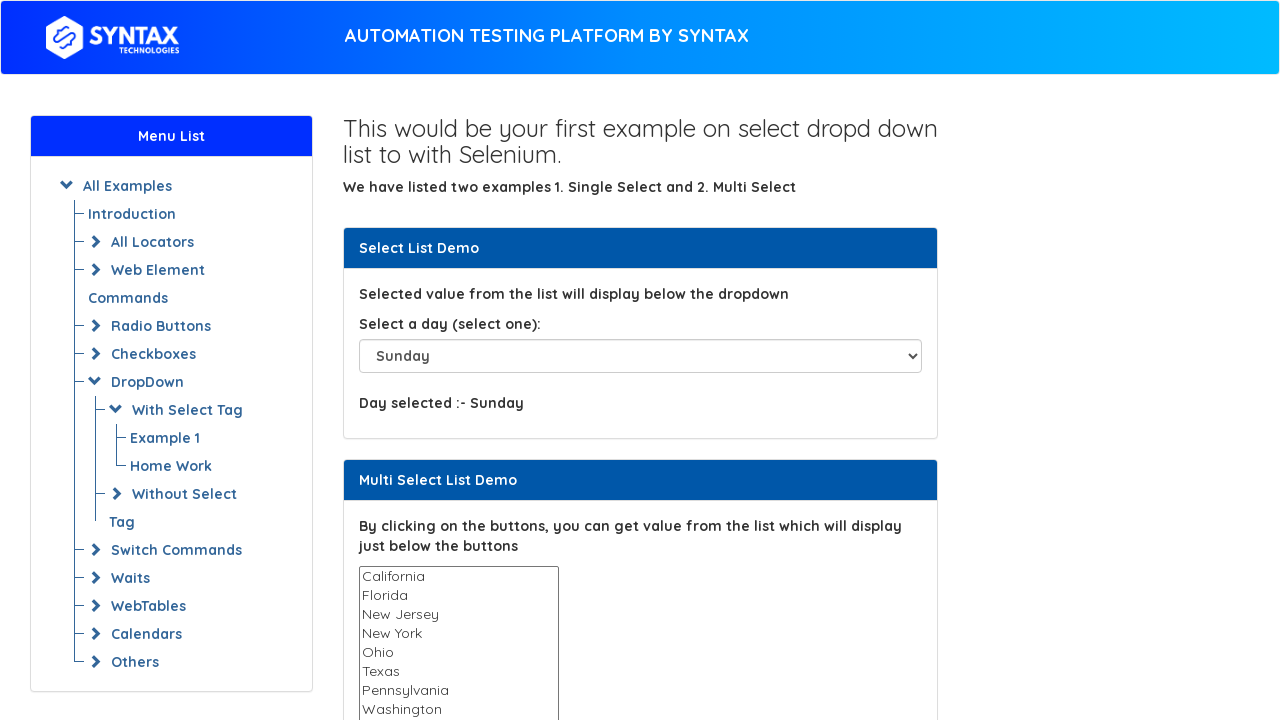

Selected dropdown option at index 2 ('Monday') on #select-demo
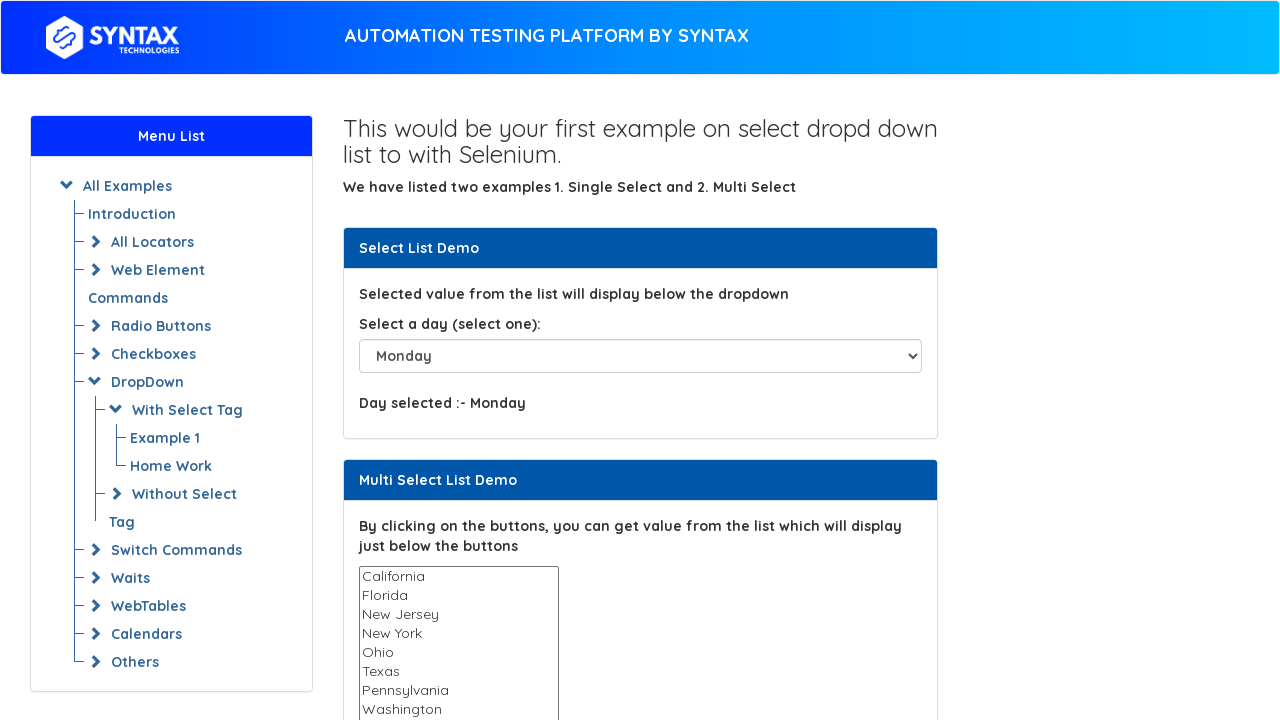

Waited 2000ms for page update after selection
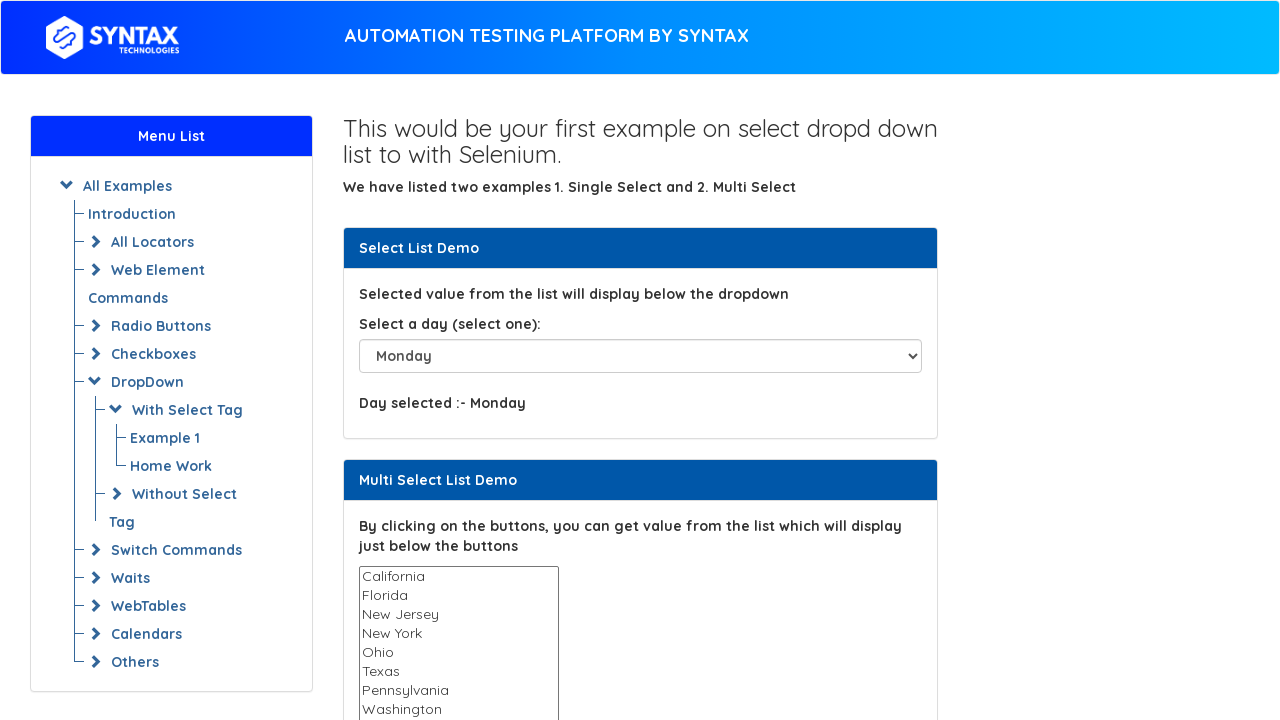

Retrieved text content from option at index 3: 'Tuesday'
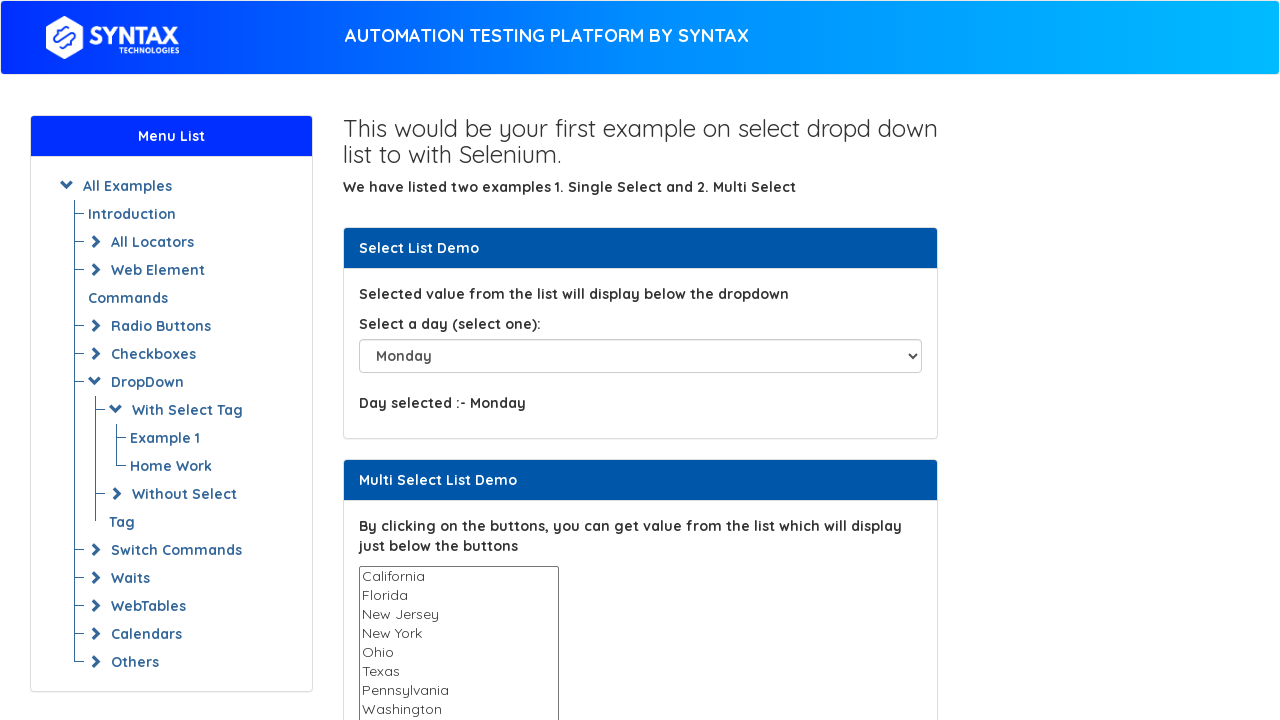

Selected dropdown option at index 3 ('Tuesday') on #select-demo
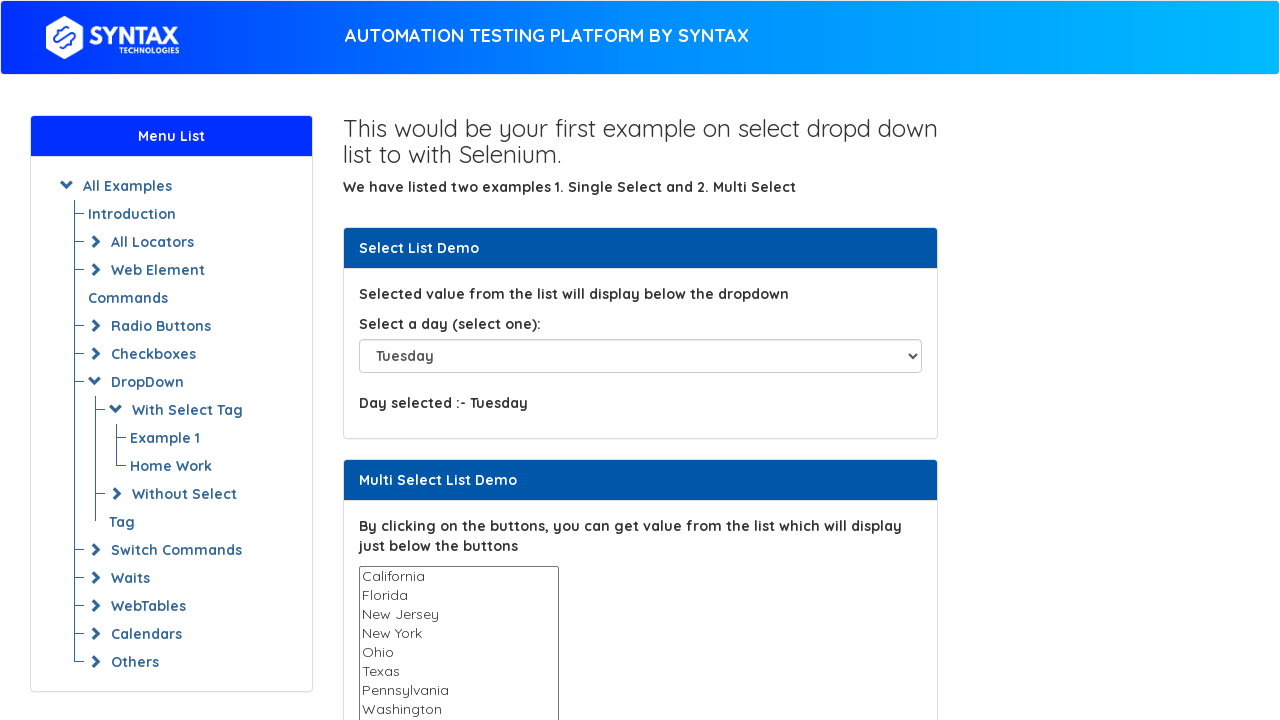

Waited 2000ms for page update after selection
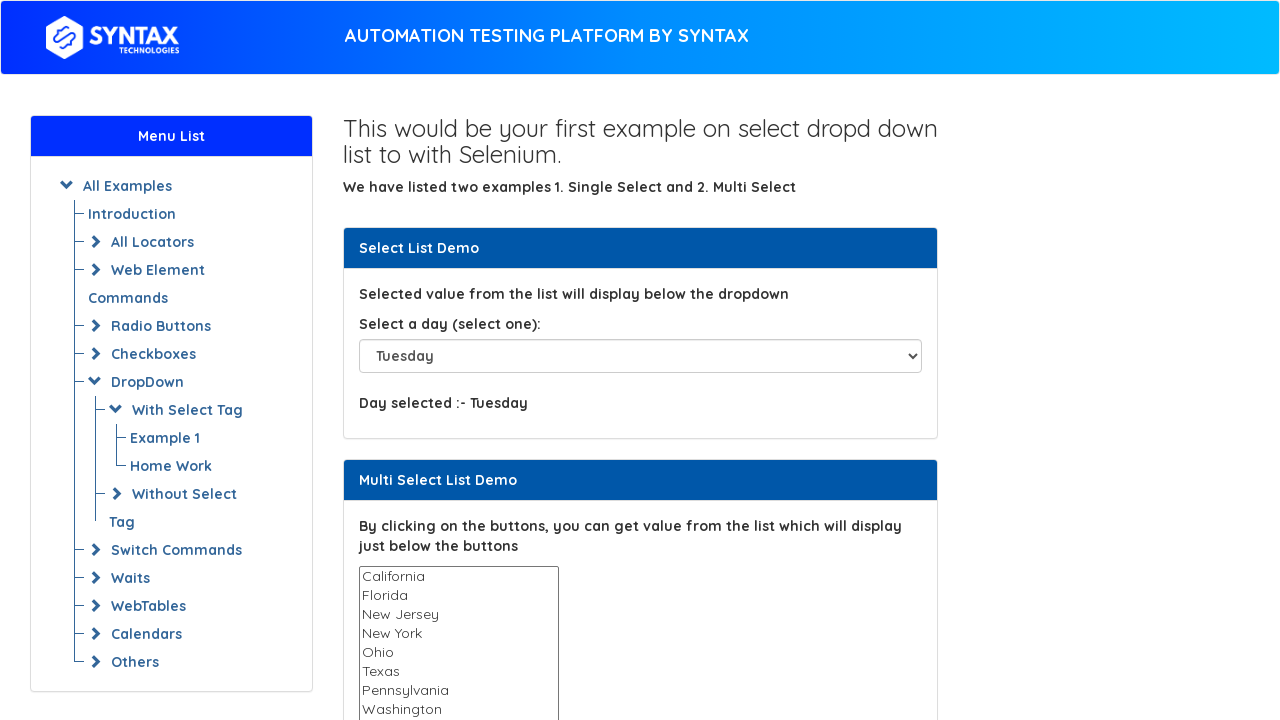

Retrieved text content from option at index 4: 'Wednesday'
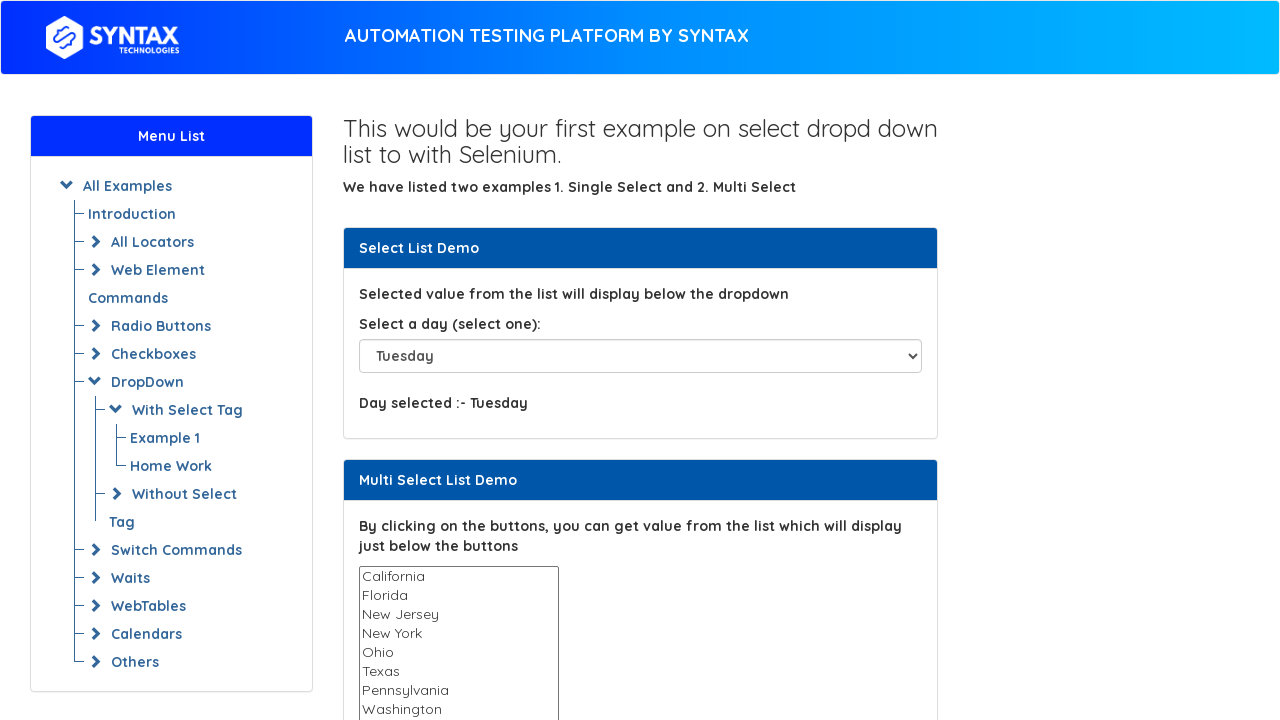

Selected dropdown option at index 4 ('Wednesday') on #select-demo
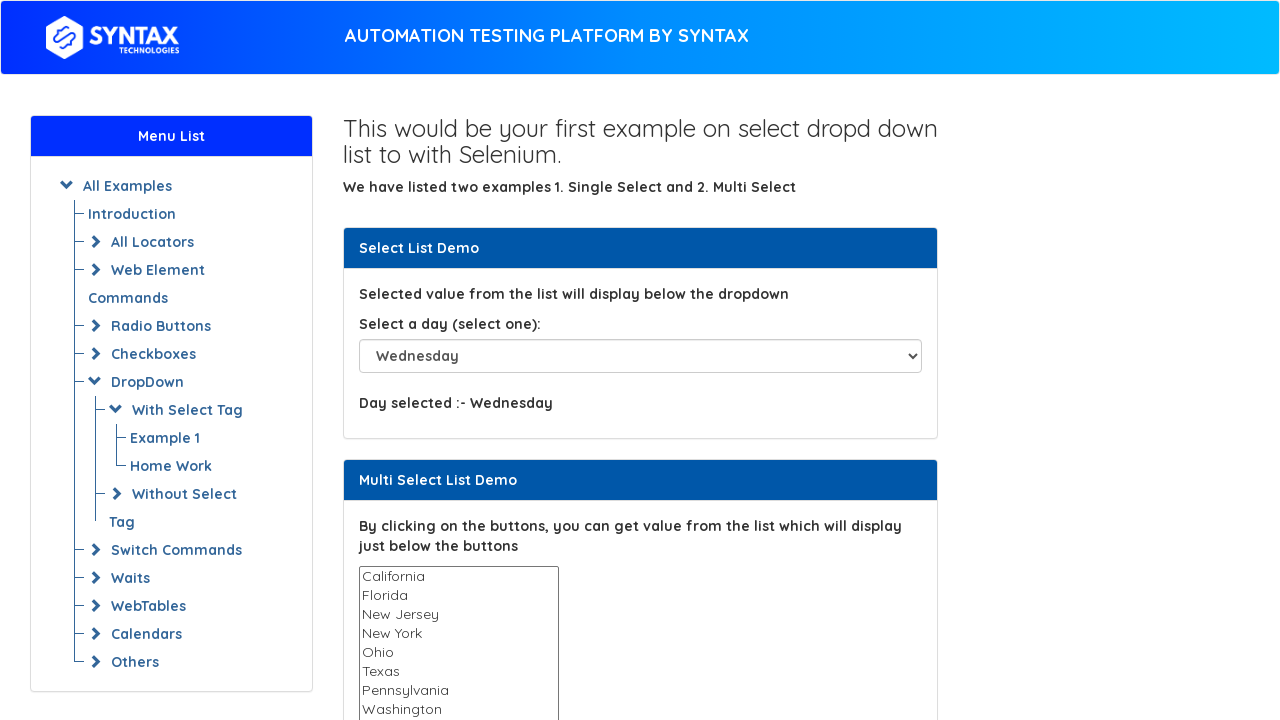

Waited 2000ms for page update after selection
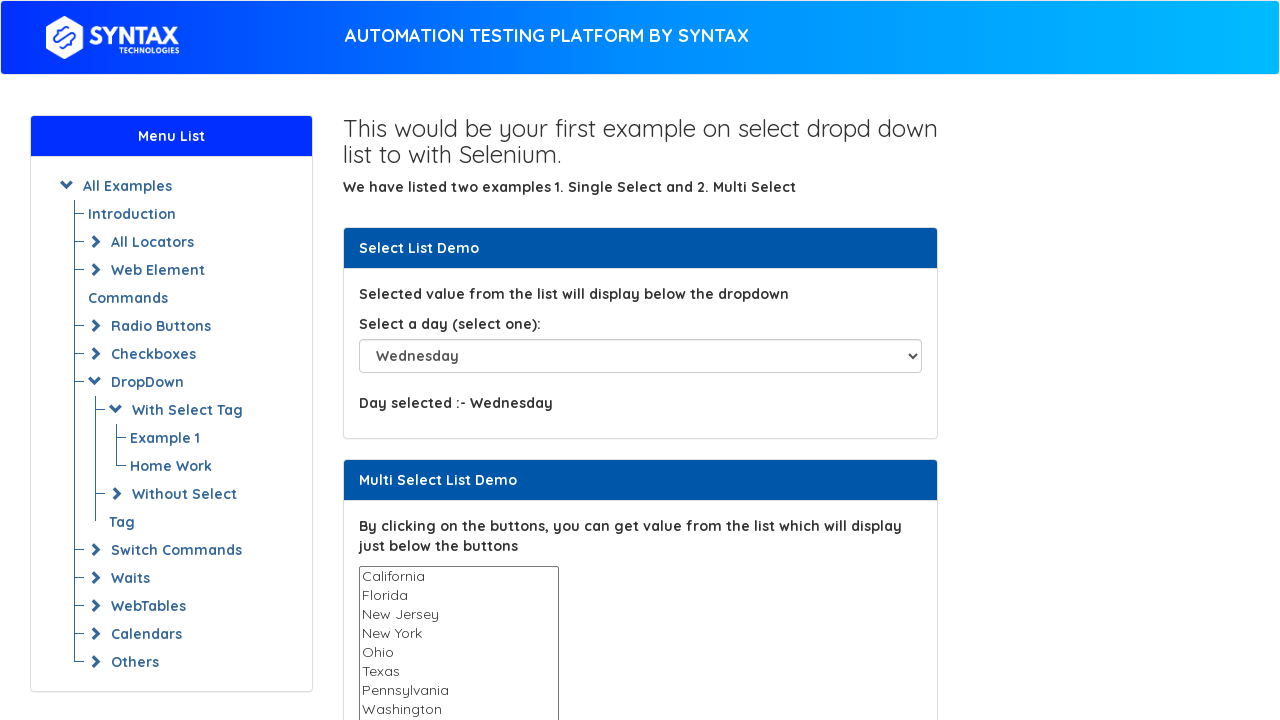

Retrieved text content from option at index 5: 'Thursday'
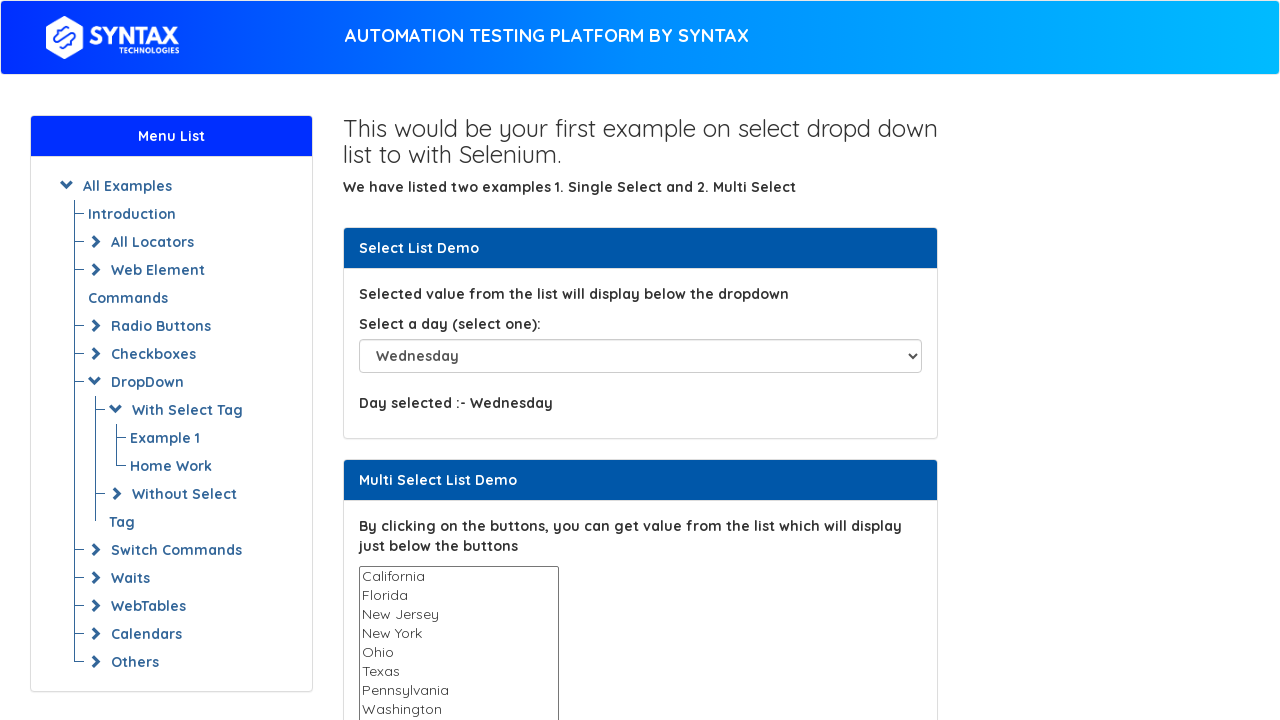

Selected dropdown option at index 5 ('Thursday') on #select-demo
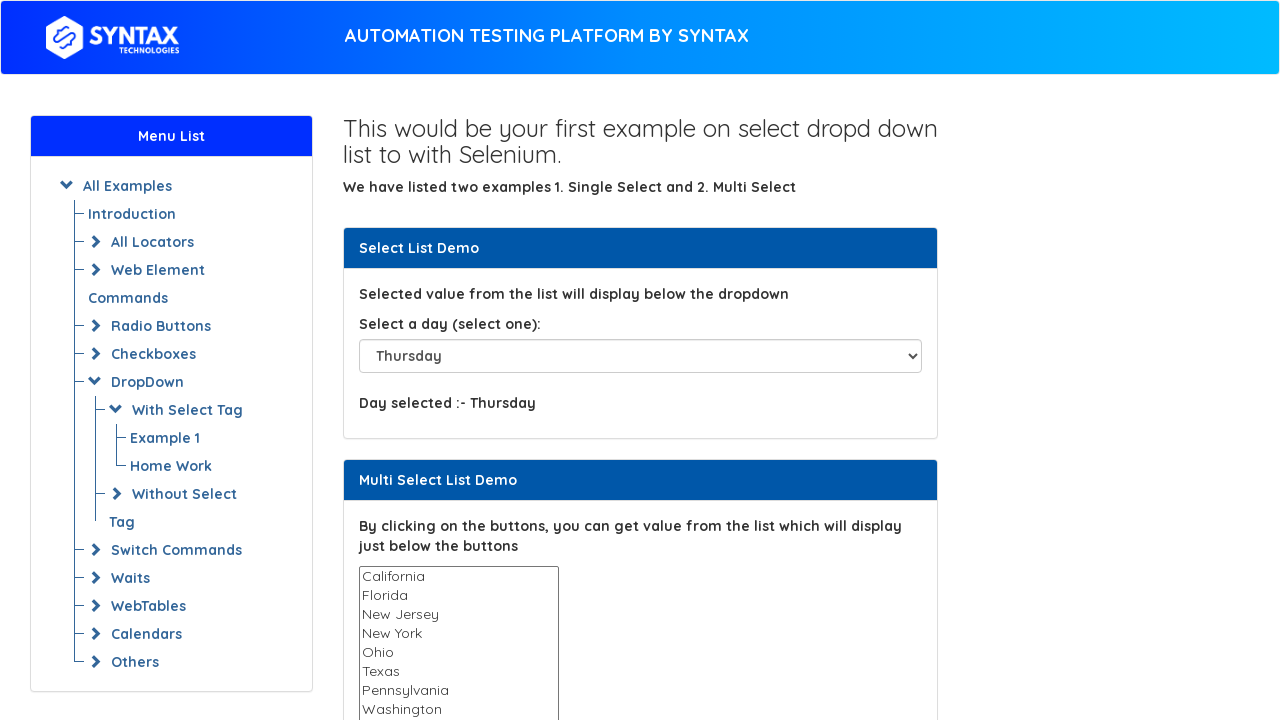

Waited 2000ms for page update after selection
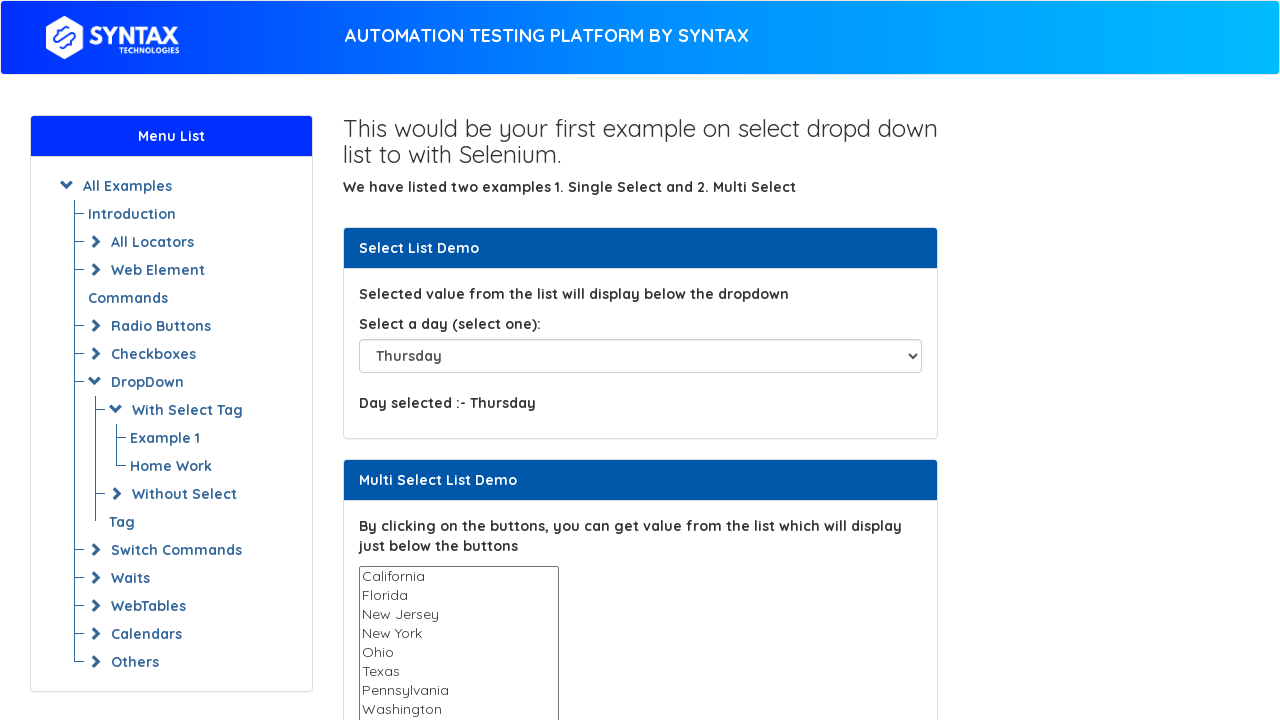

Retrieved text content from option at index 6: 'Friday'
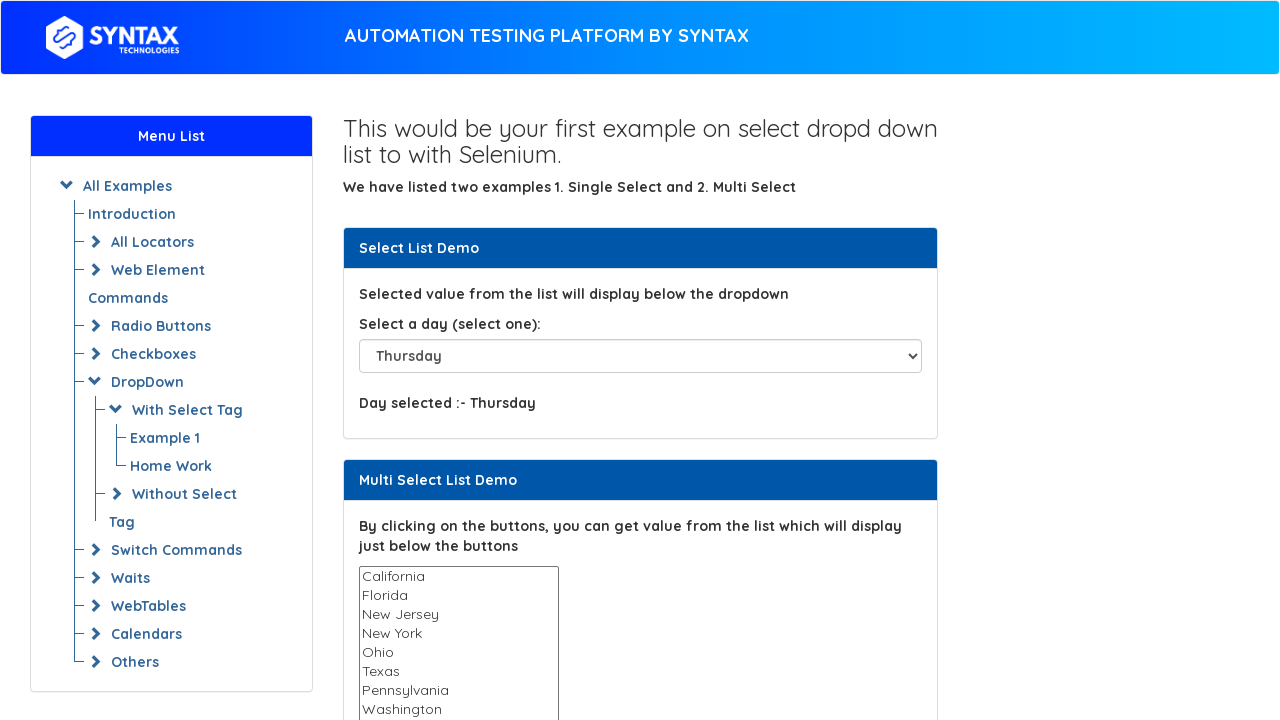

Selected dropdown option at index 6 ('Friday') on #select-demo
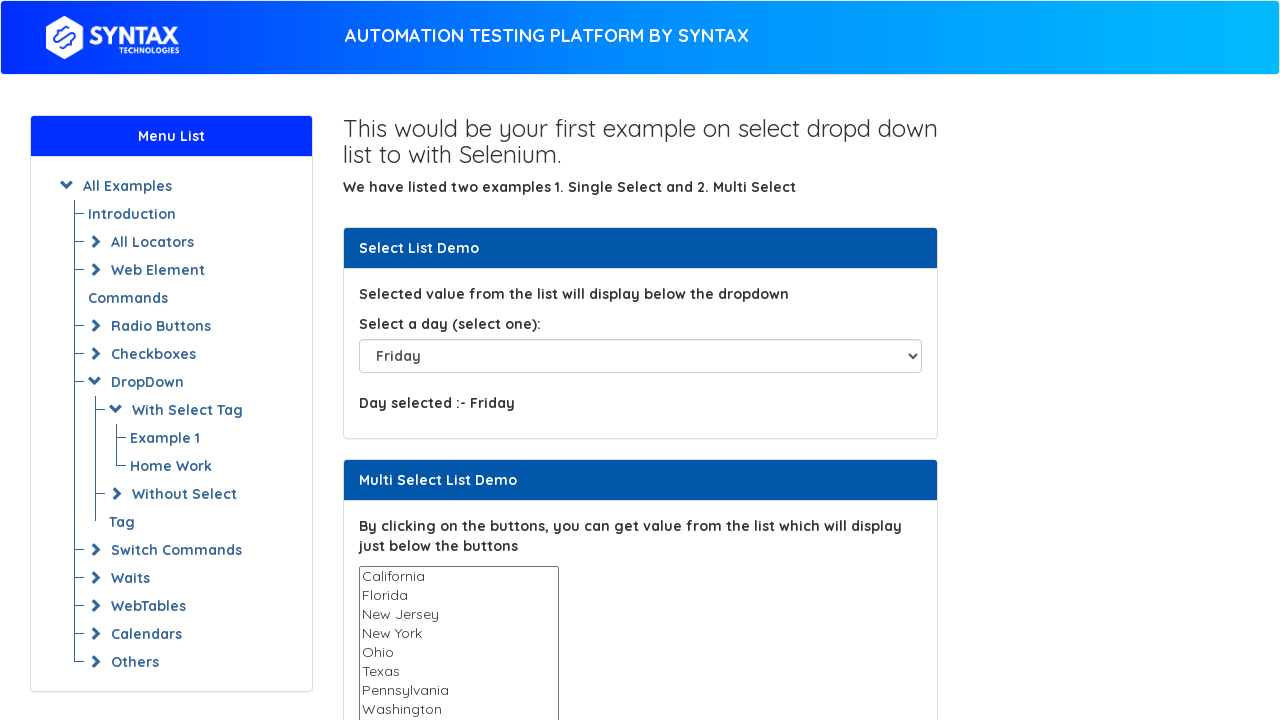

Waited 2000ms for page update after selection
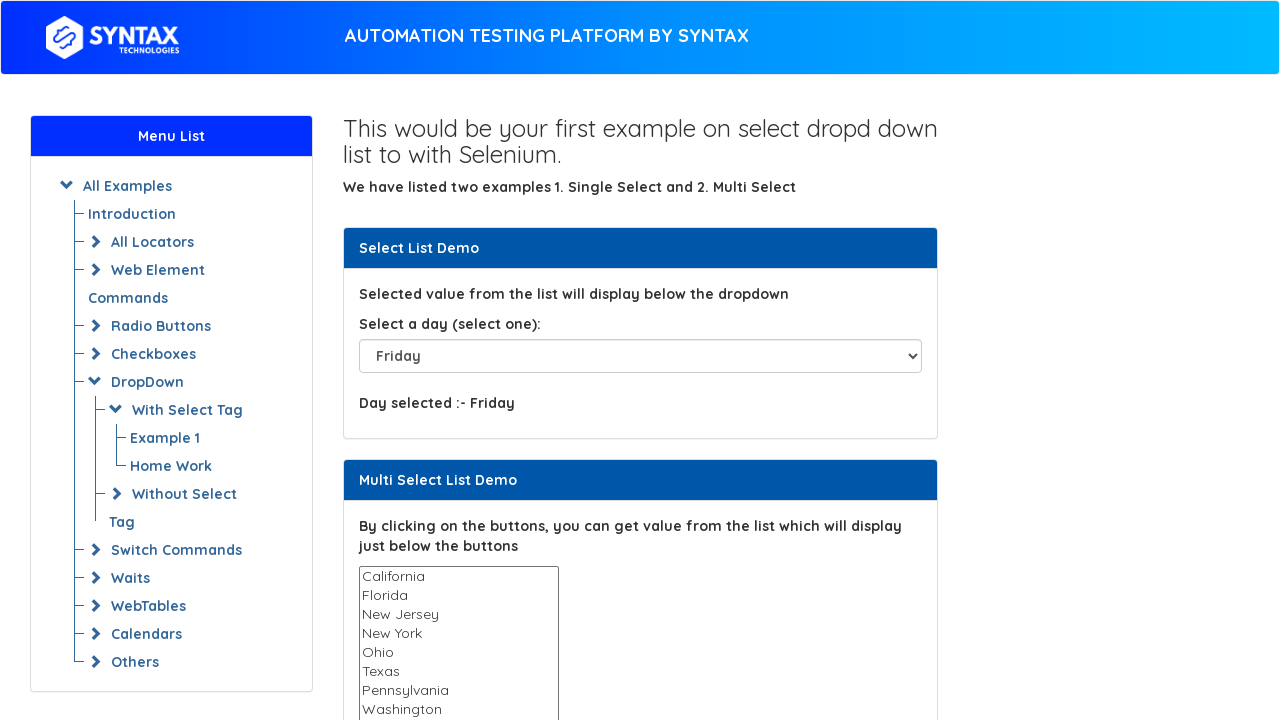

Retrieved text content from option at index 7: 'Saturday'
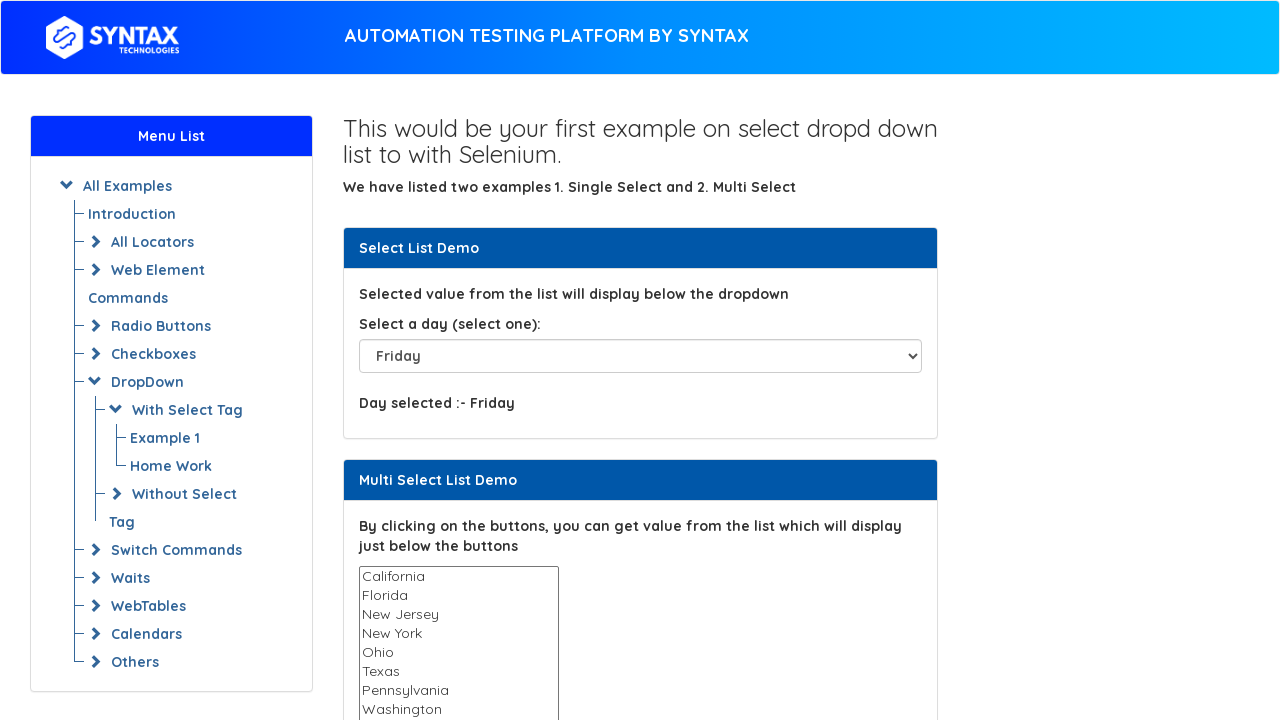

Selected dropdown option at index 7 ('Saturday') on #select-demo
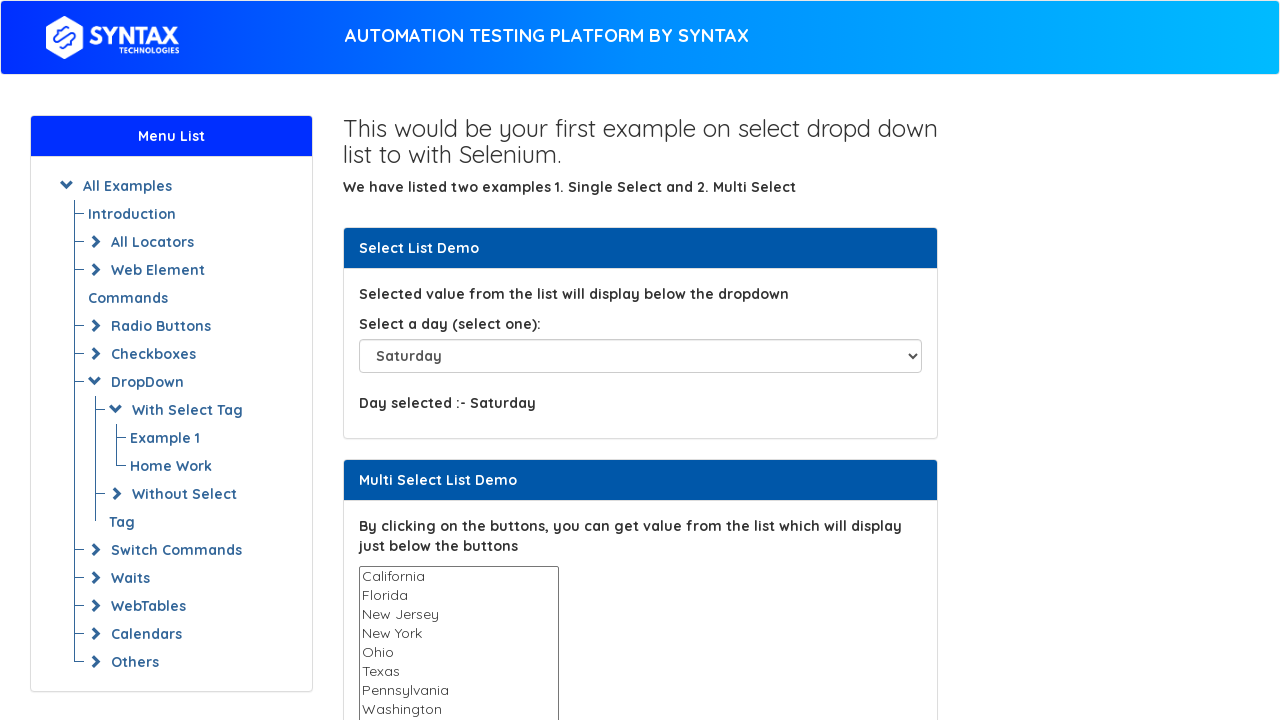

Waited 2000ms for page update after selection
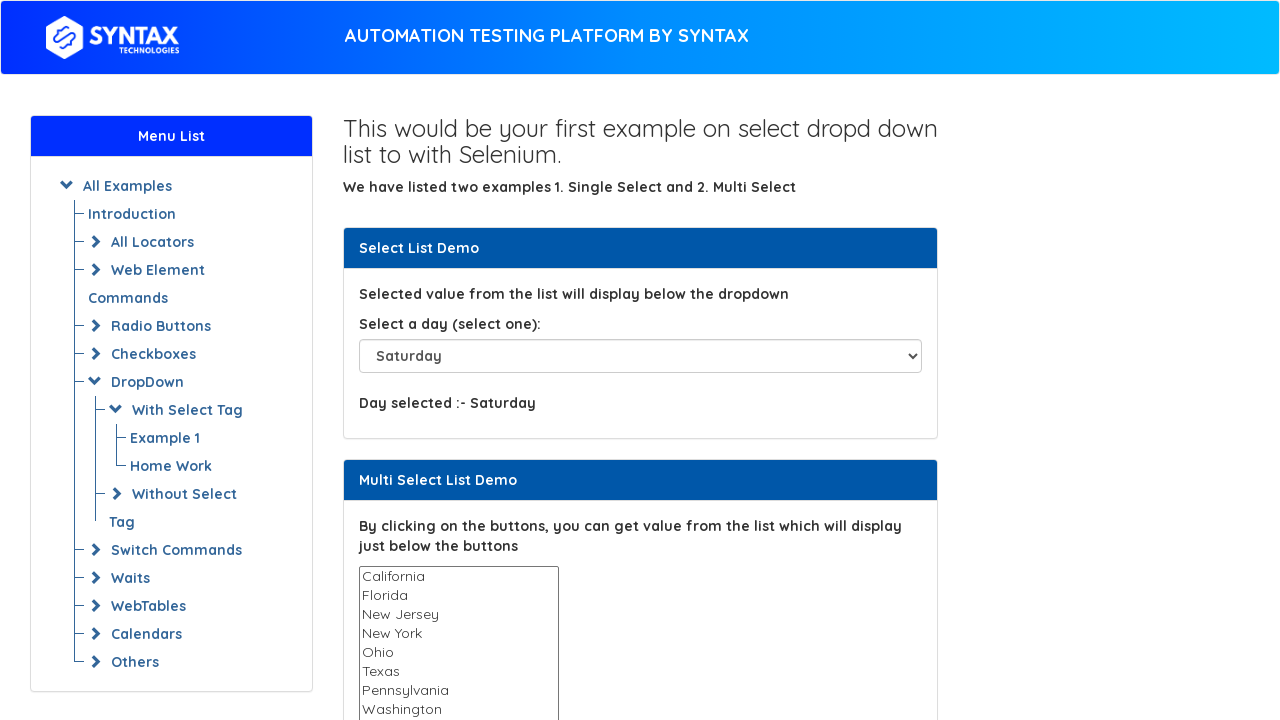

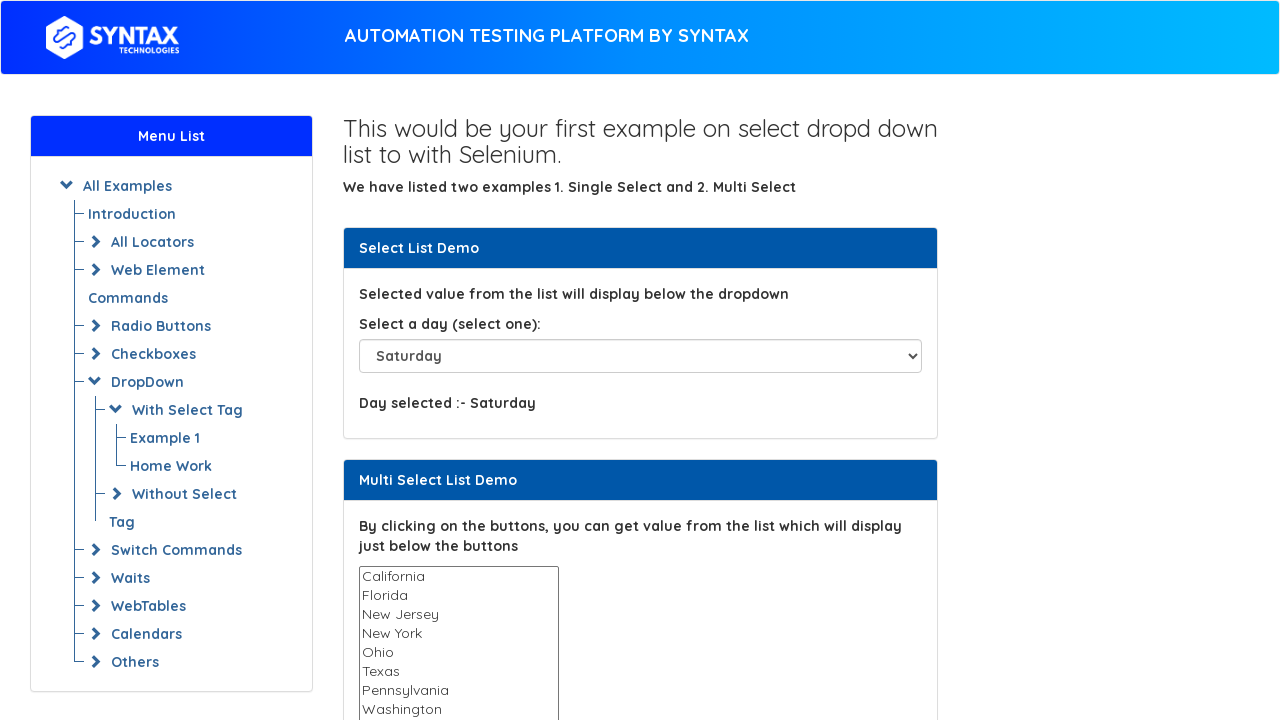